Tests the location search functionality on Swiggy food delivery website by entering a city name in the location search field

Starting URL: https://www.swiggy.com/

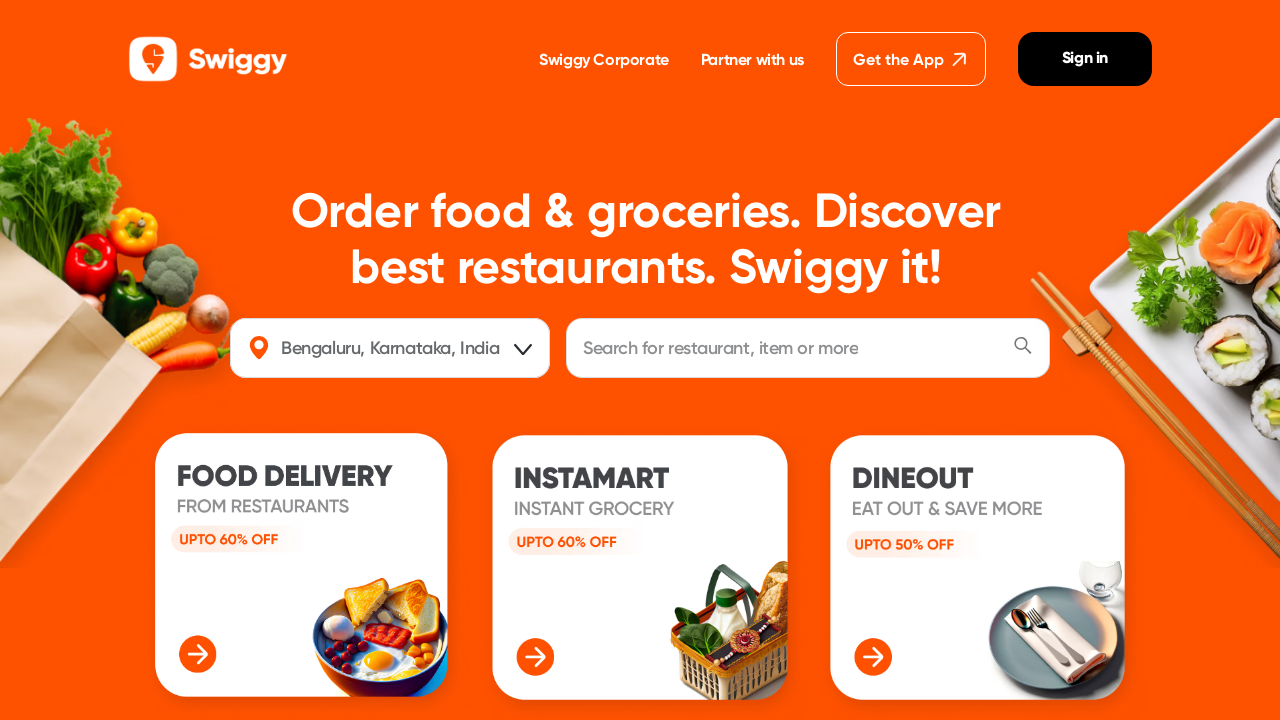

Filled location search field with 'chennai' on #location
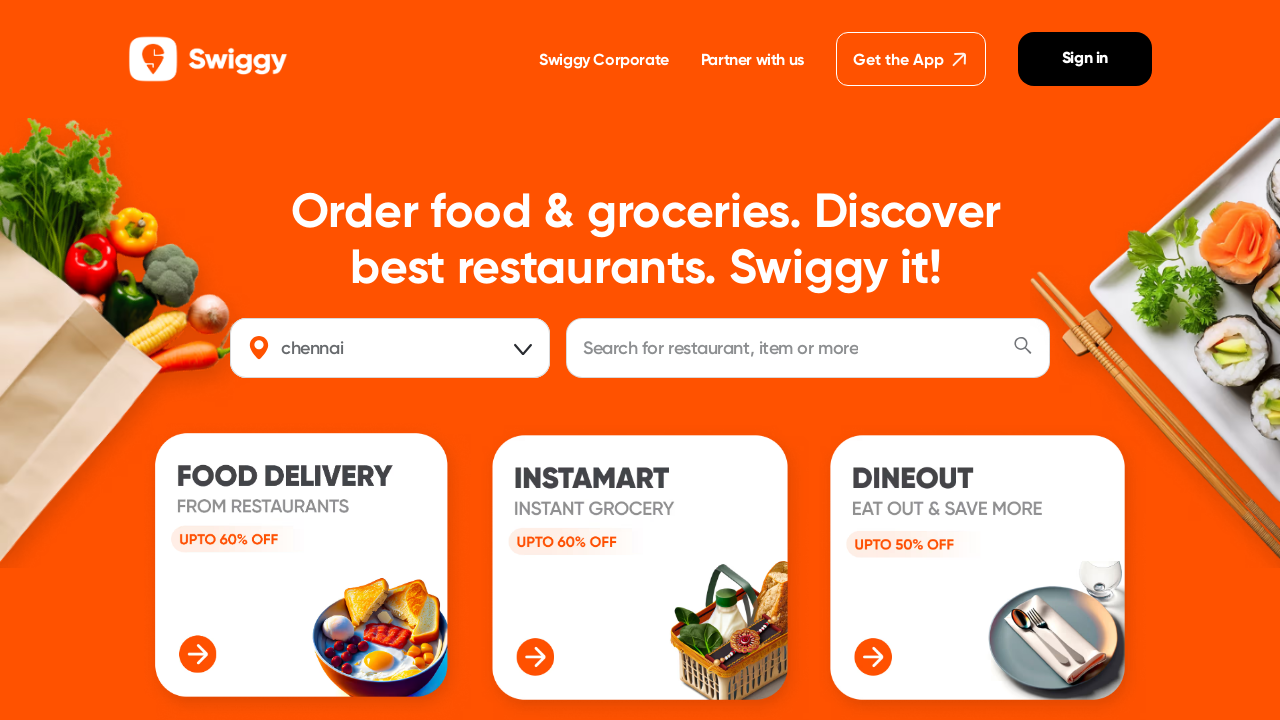

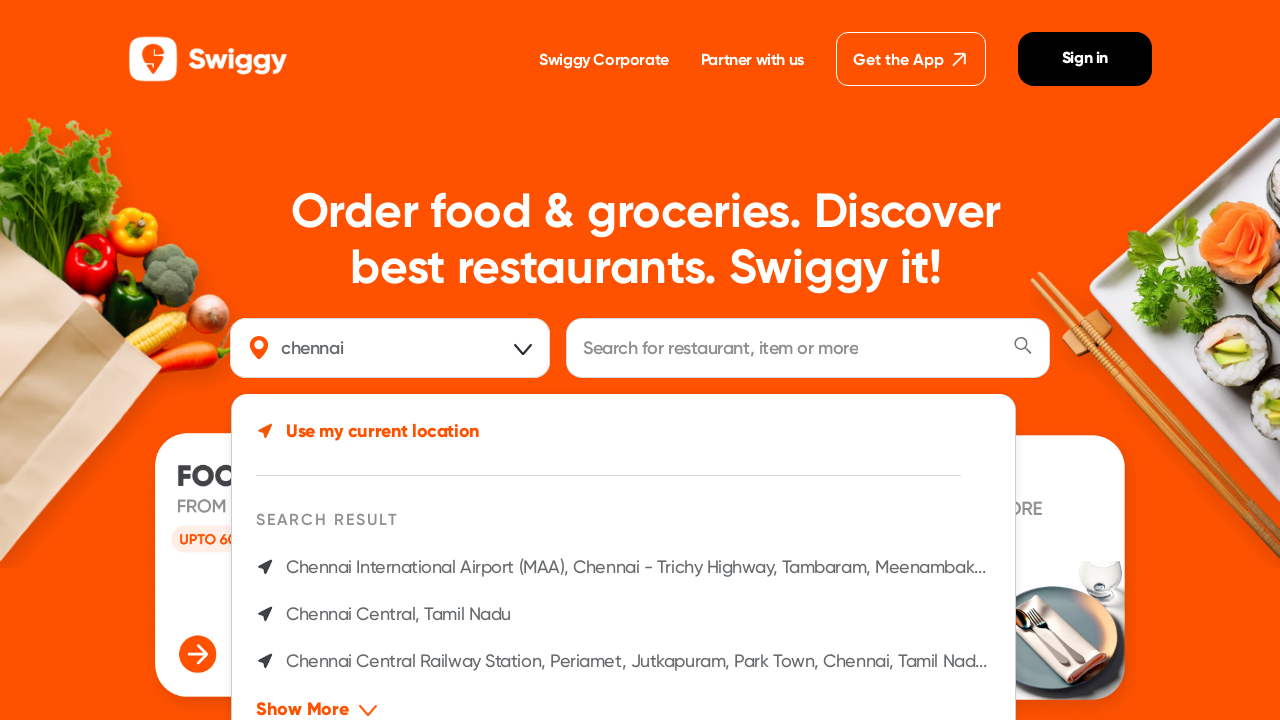